Verifies product quantity in cart by navigating to a product detail page, setting quantity to 4, adding to cart, and confirming the quantity in the cart page

Starting URL: http://automationexercise.com

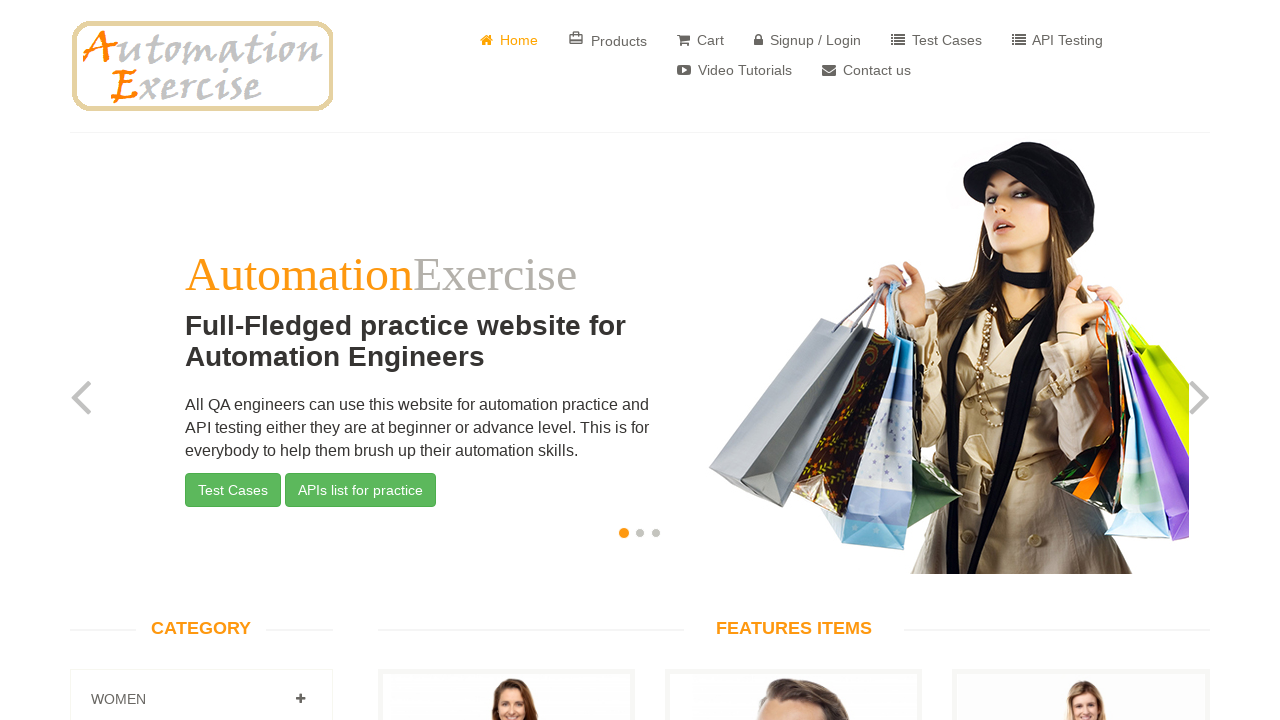

Clicked 'View Product' link for first product on home page at (506, 361) on a[href*='/product_details/1']
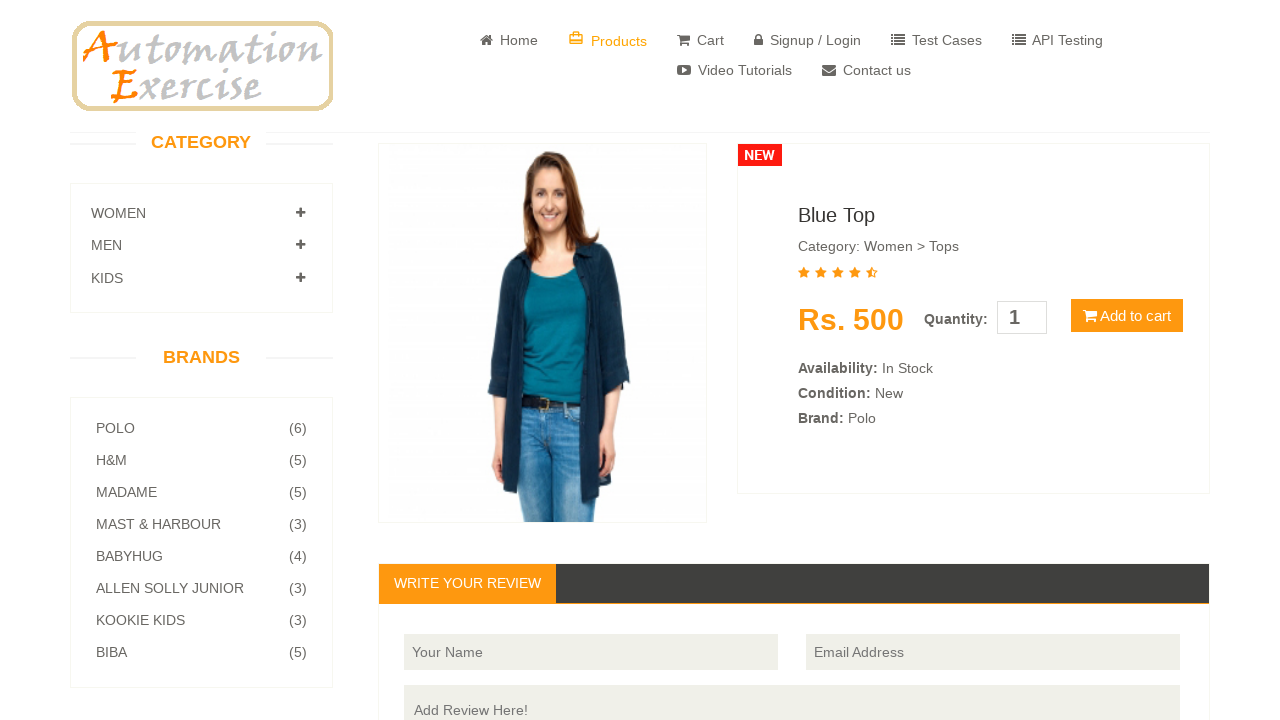

Product detail page loaded
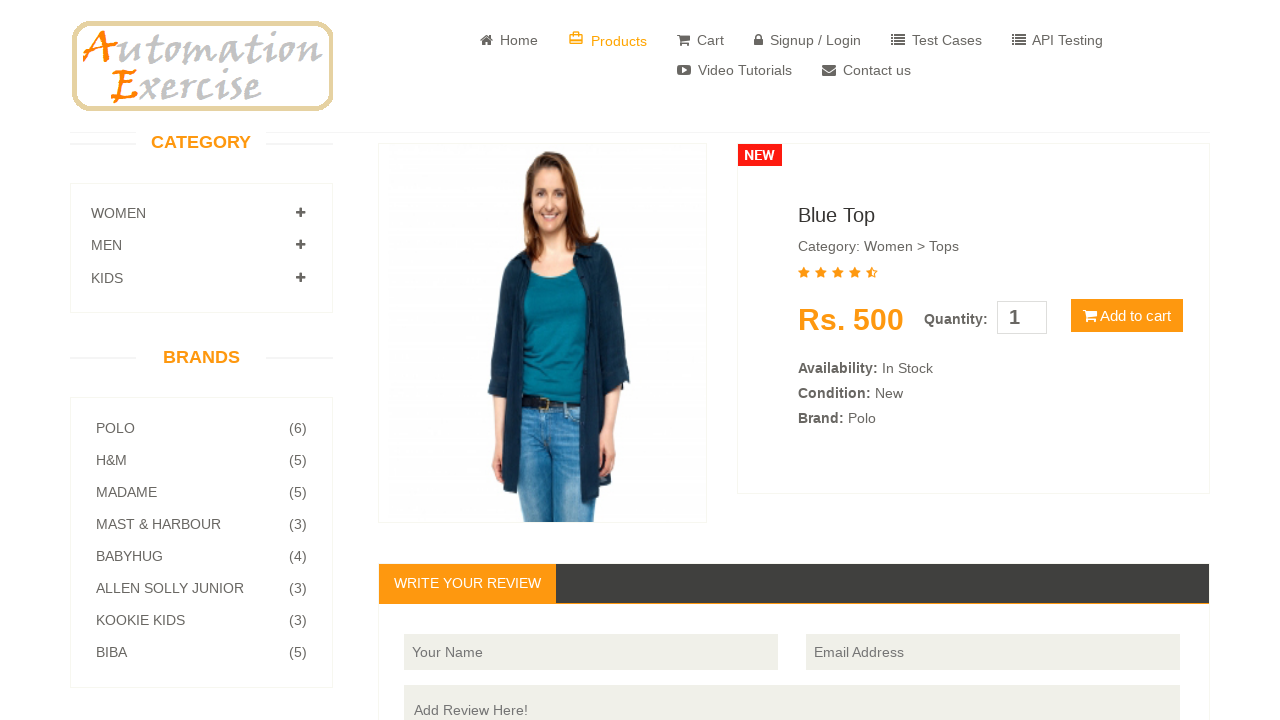

Located quantity input field
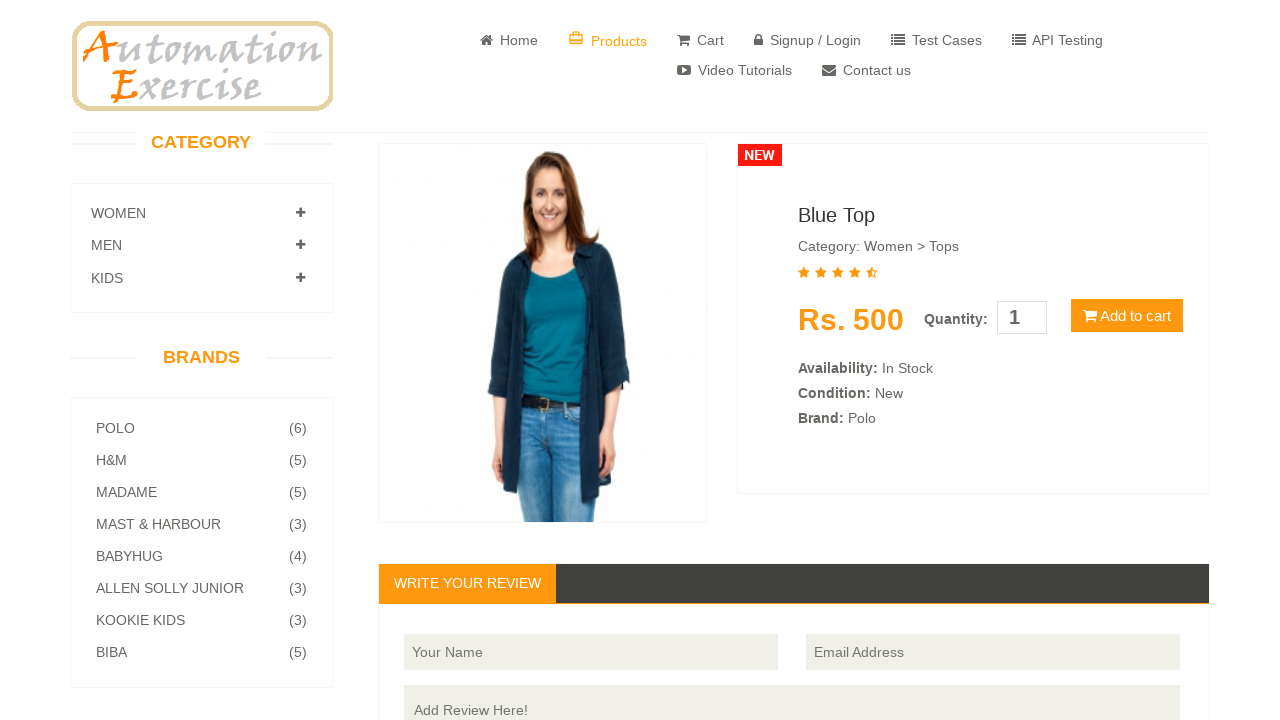

Cleared quantity input field on input#quantity
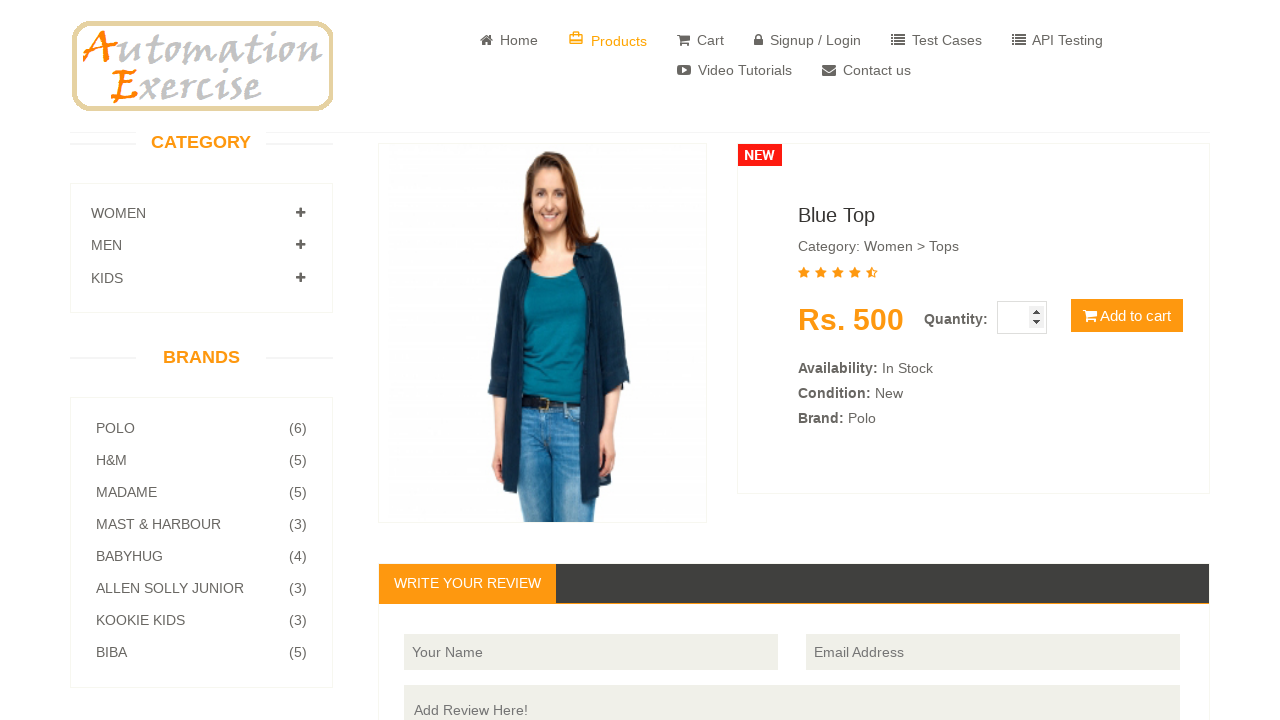

Set product quantity to 4 on input#quantity
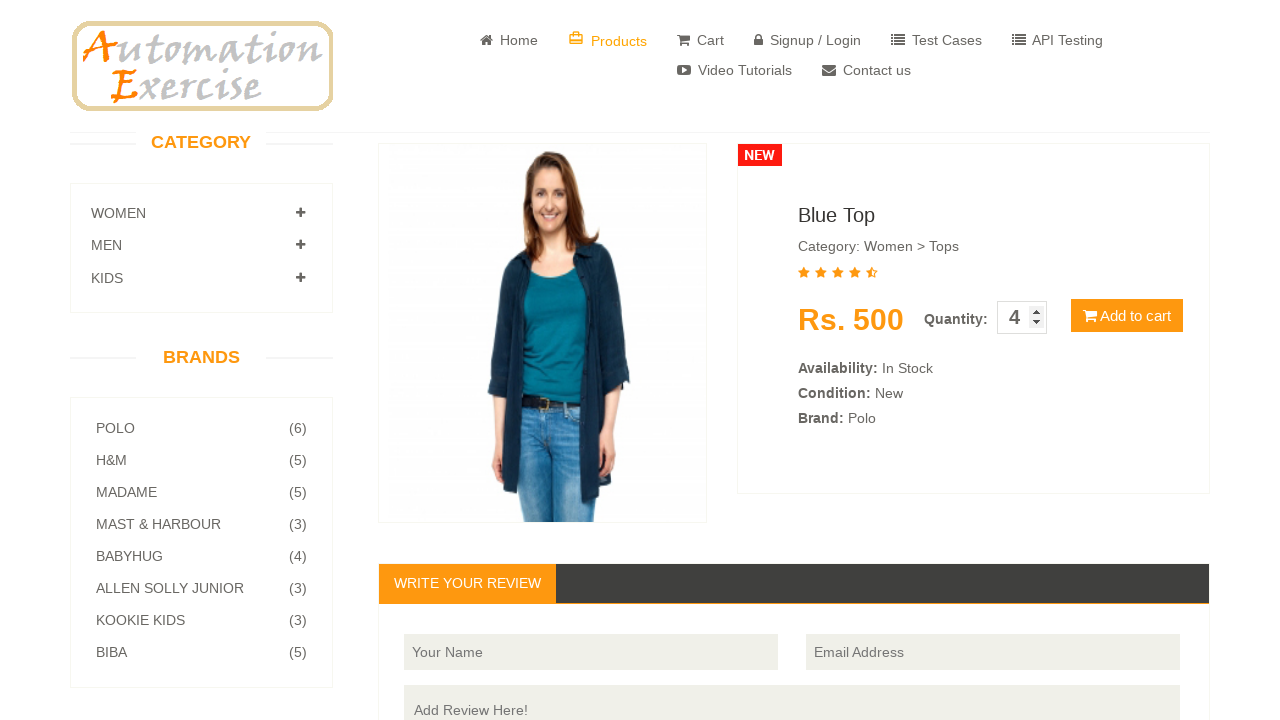

Clicked 'Add to cart' button at (1127, 316) on button:has-text('Add to cart')
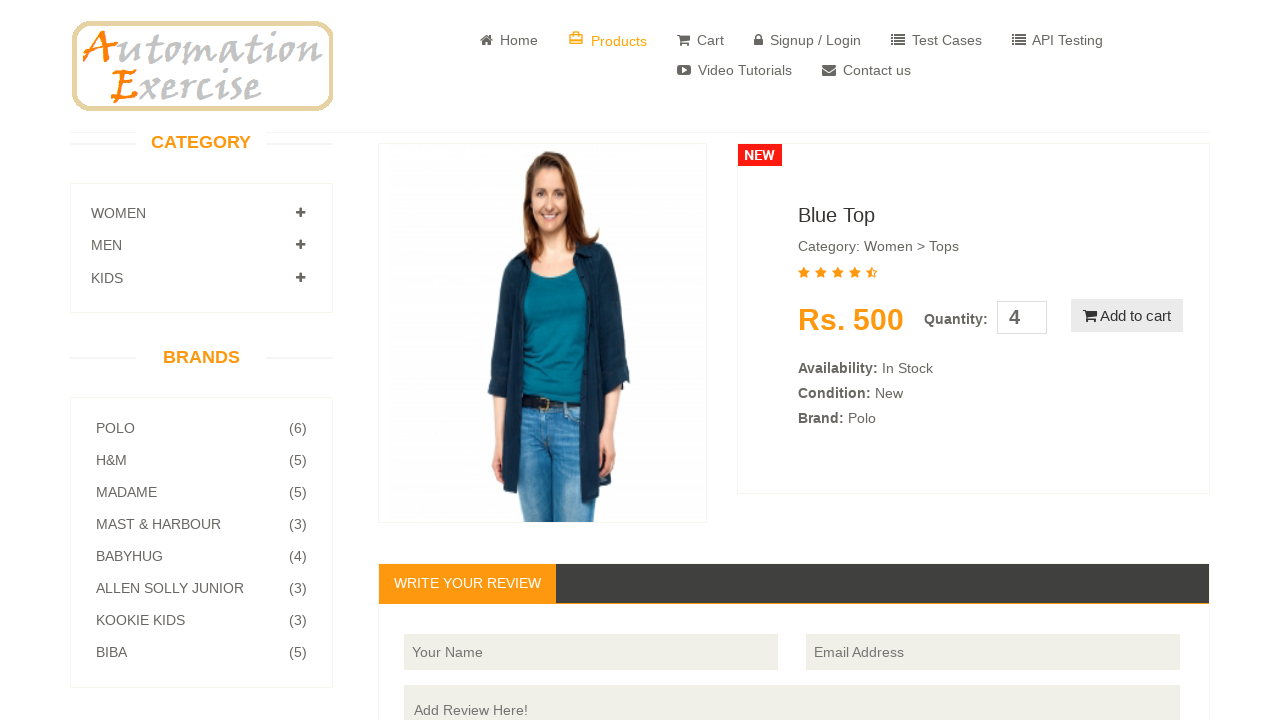

Clicked 'View Cart' link in modal at (640, 242) on a:has-text('View Cart')
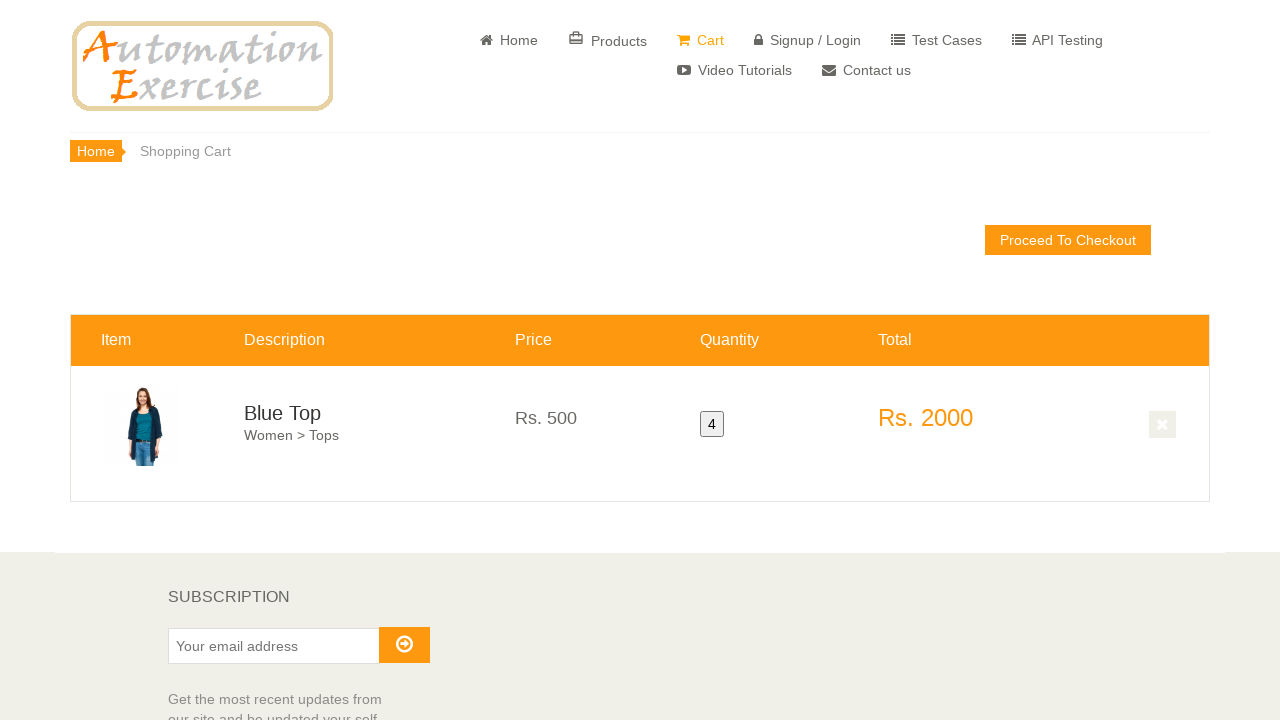

Cart page loaded
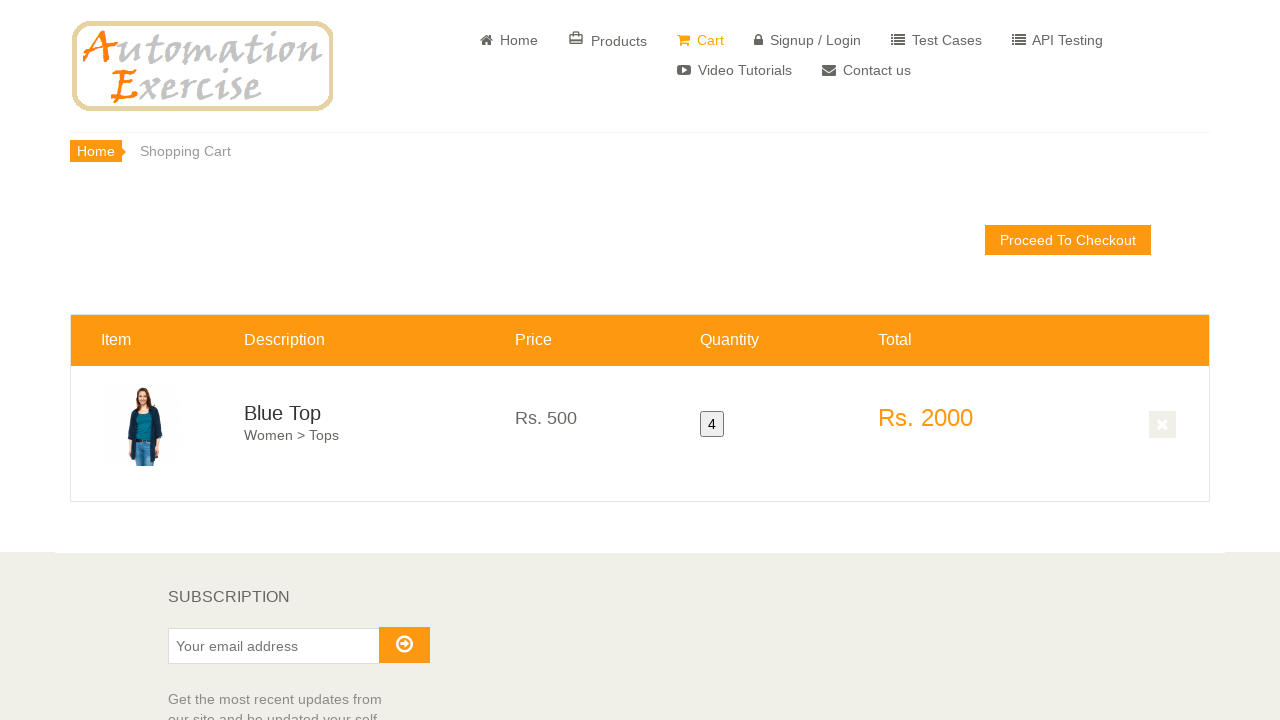

Cart quantity element is visible - quantity of 4 confirmed in cart
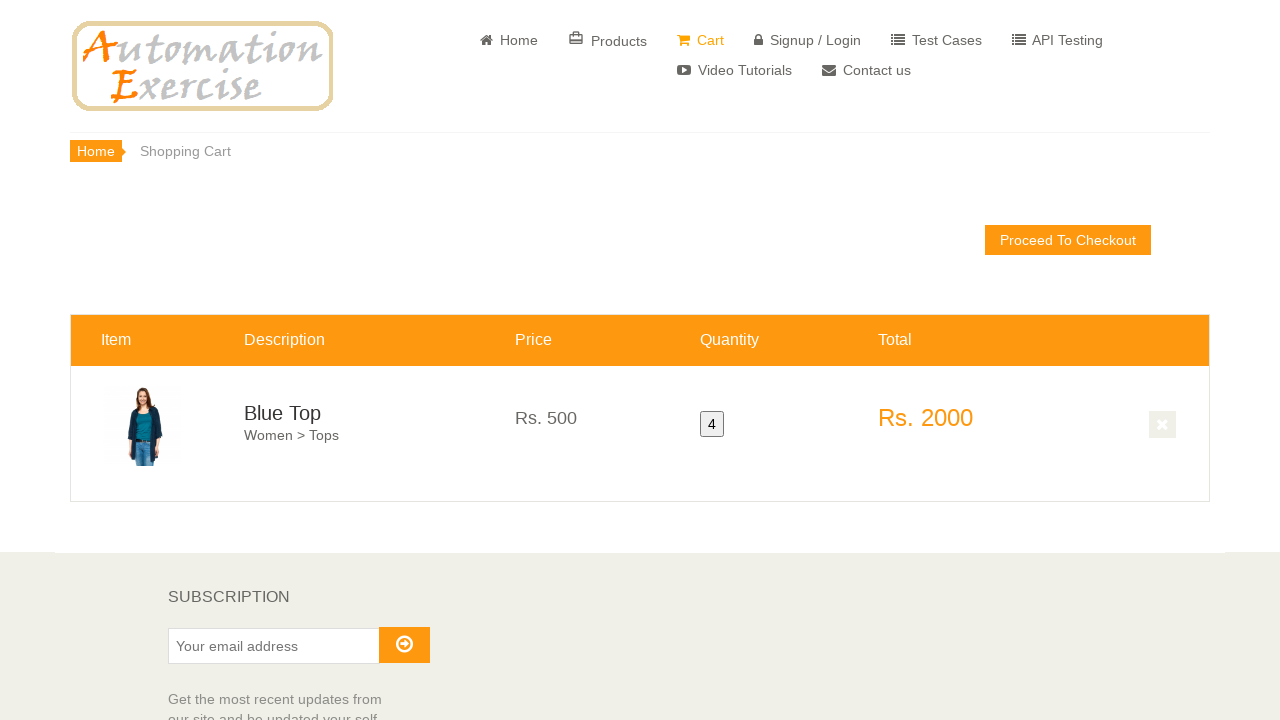

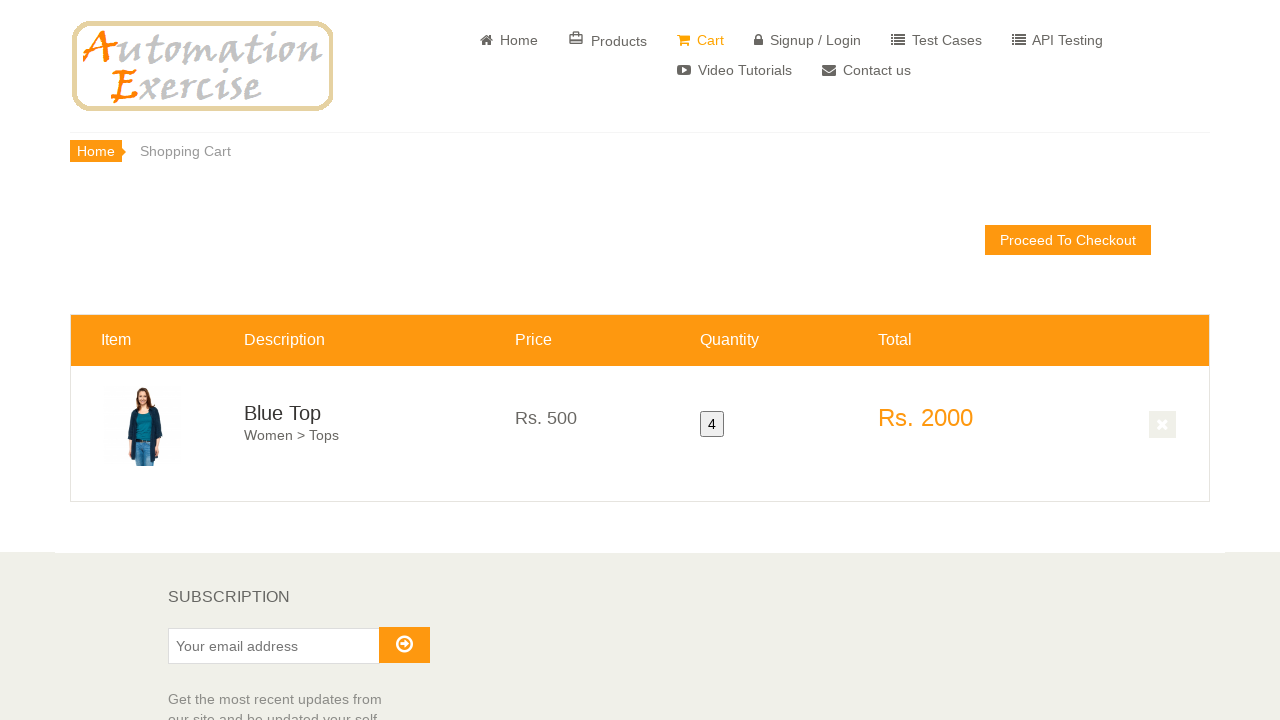